Tests closing a fake alert by clicking the OK button

Starting URL: https://testpages.eviltester.com/styled/alerts/fake-alert-test.html

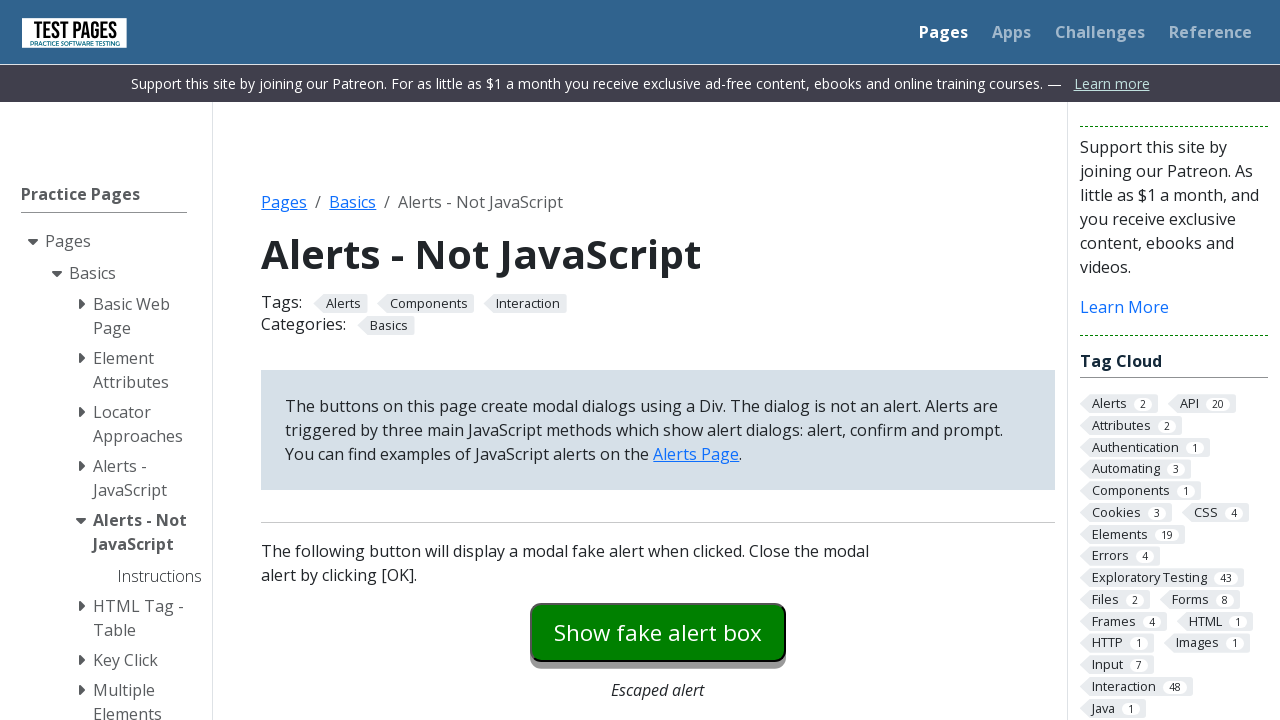

Navigated to fake alert test page
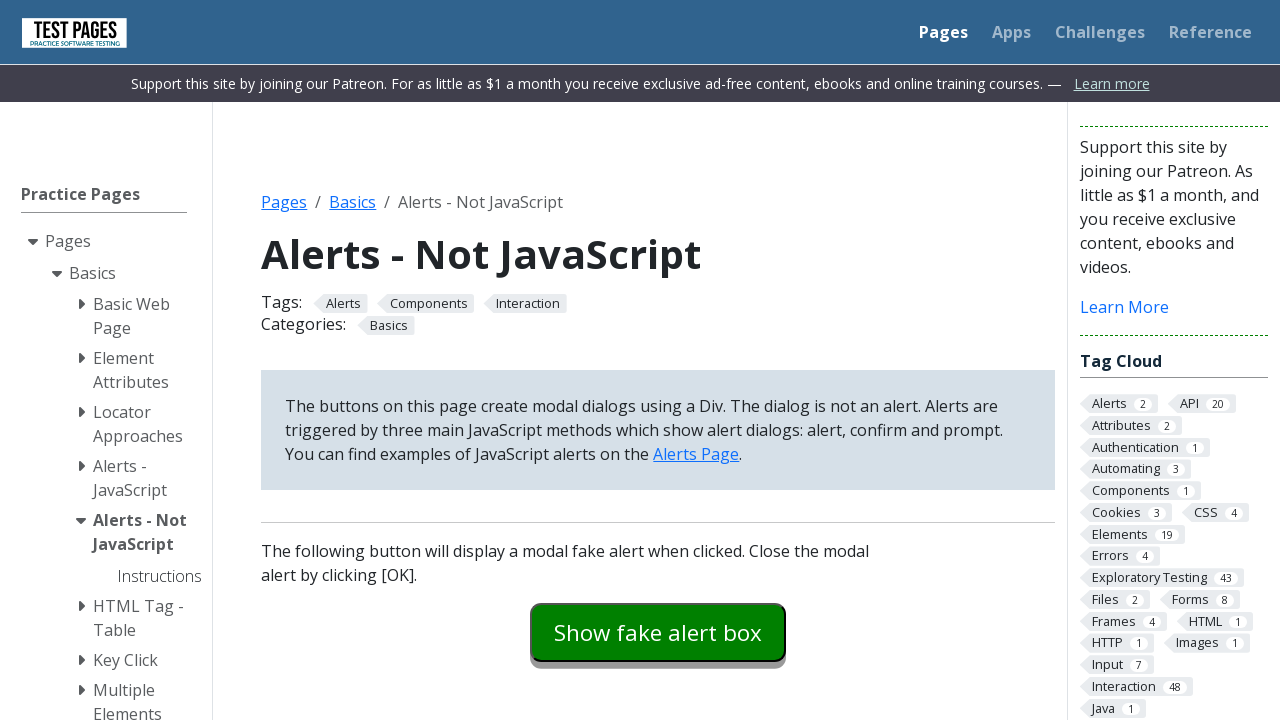

Clicked button to trigger fake alert at (658, 632) on #fakealert
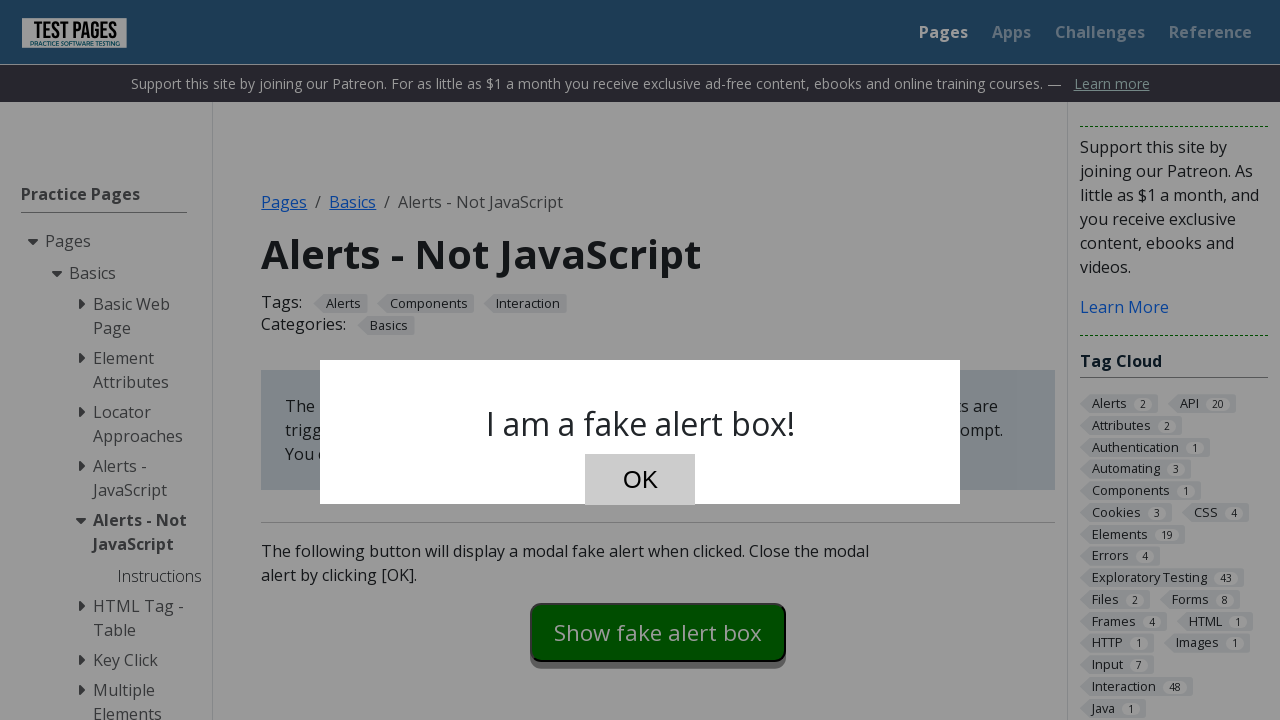

Clicked OK button to close fake alert at (640, 480) on #dialog-ok
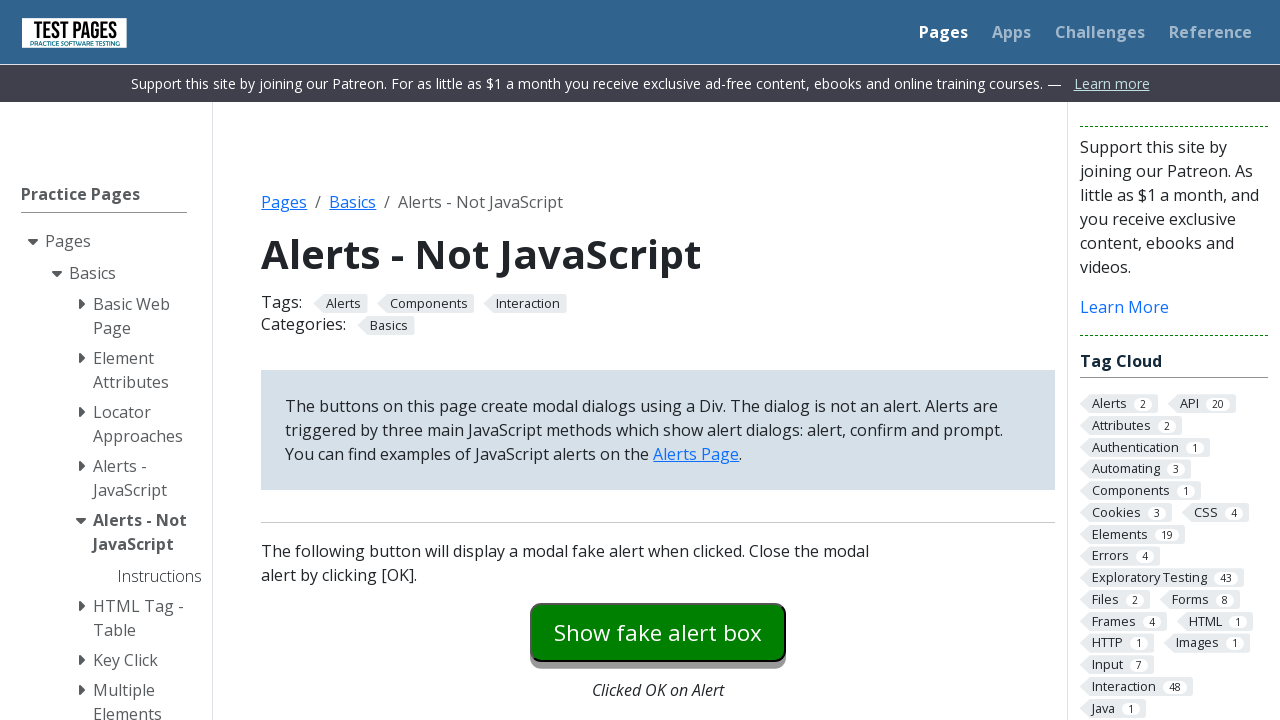

Verified fake alert dialog is hidden
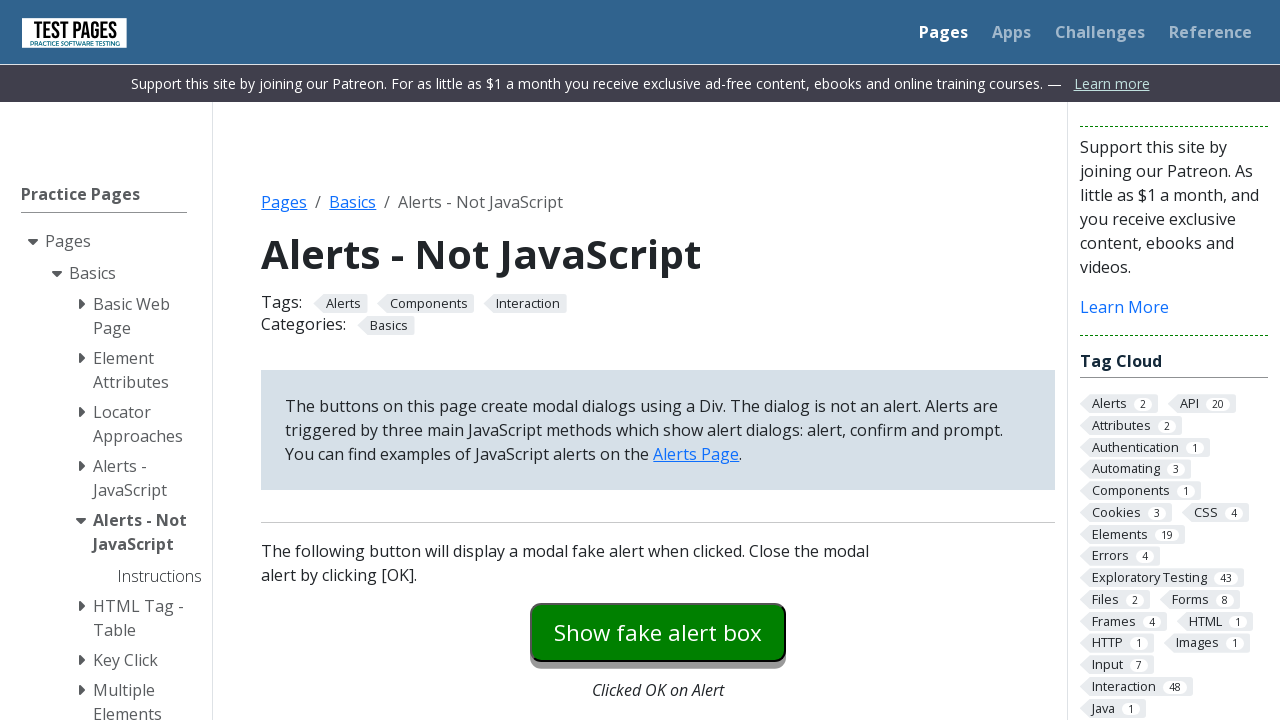

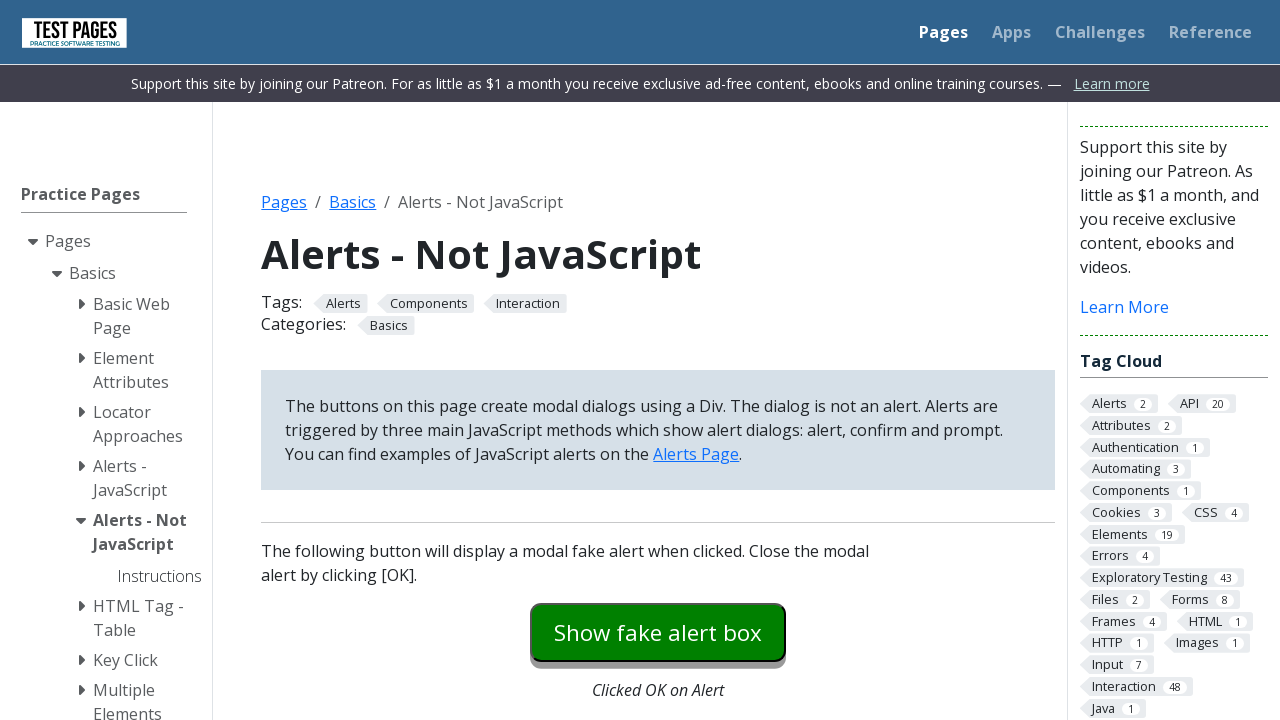